Tests form filling functionality by entering a name and email address into input fields on an Angular practice page

Starting URL: https://rahulshettyacademy.com/angularpractice/

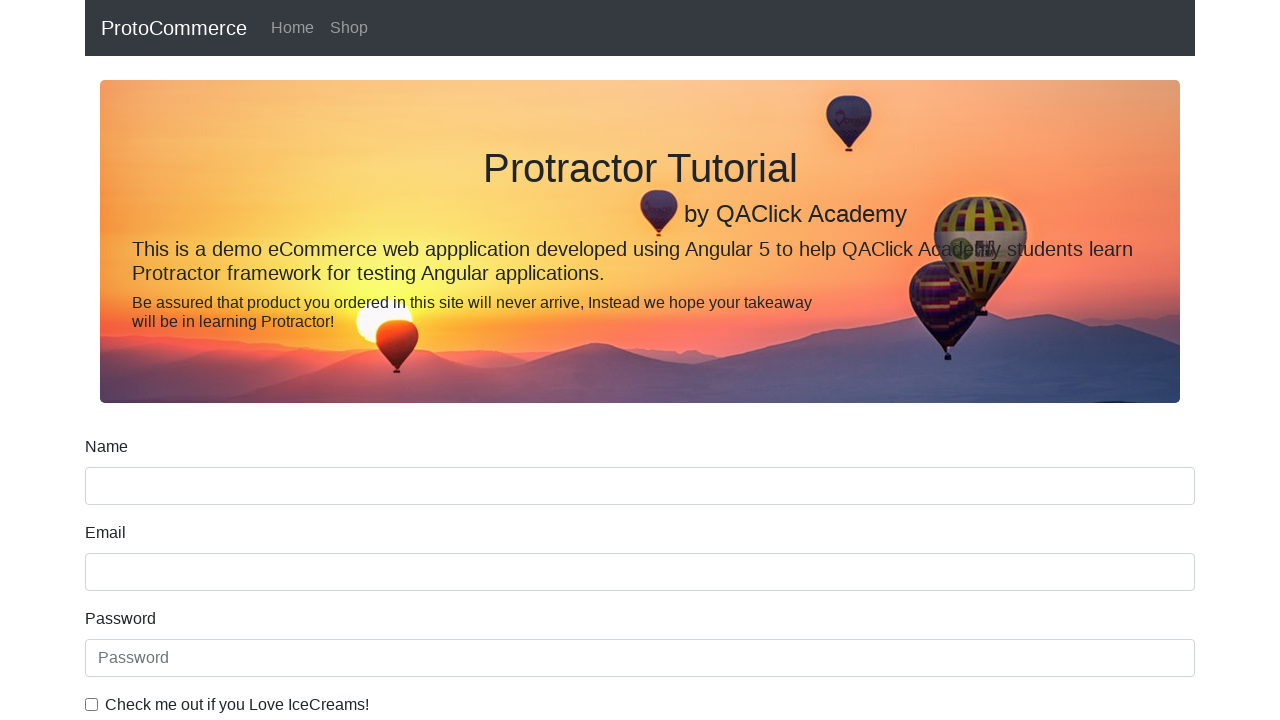

Filled name field with 'Marcus Thompson' on input[name='name']
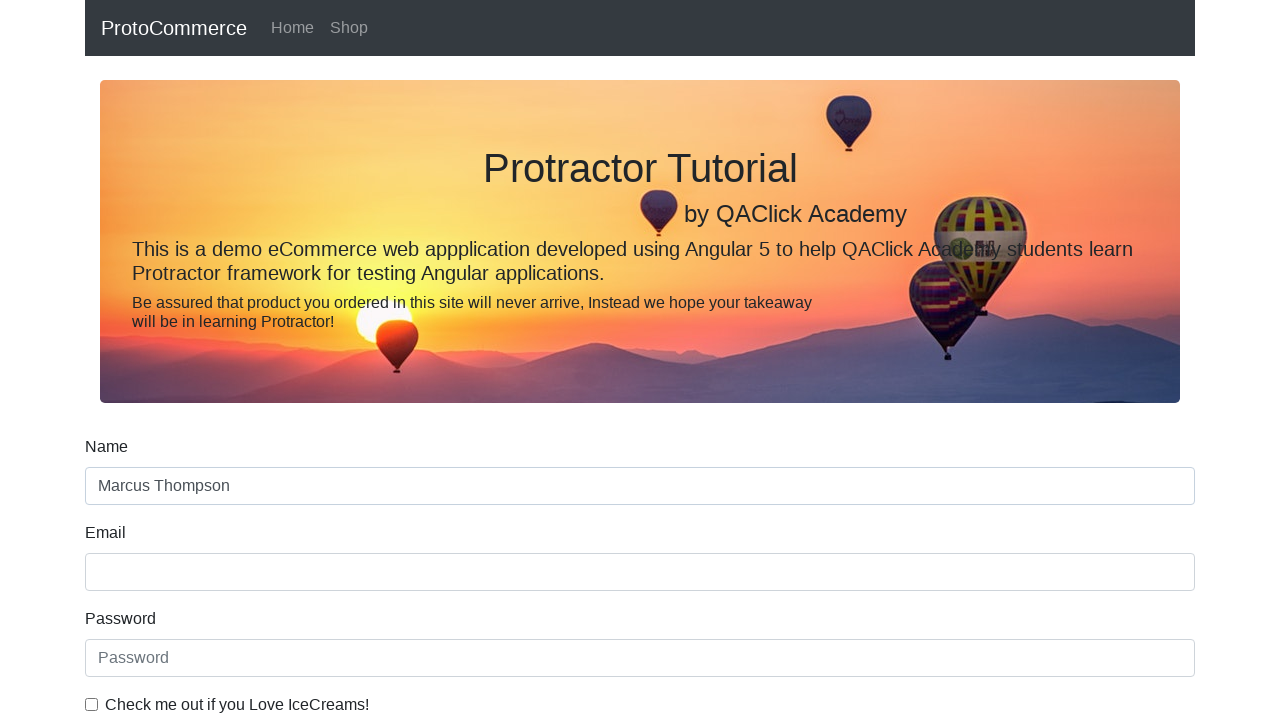

Filled email field with 'marcus.thompson@example.com' on input[name='email']
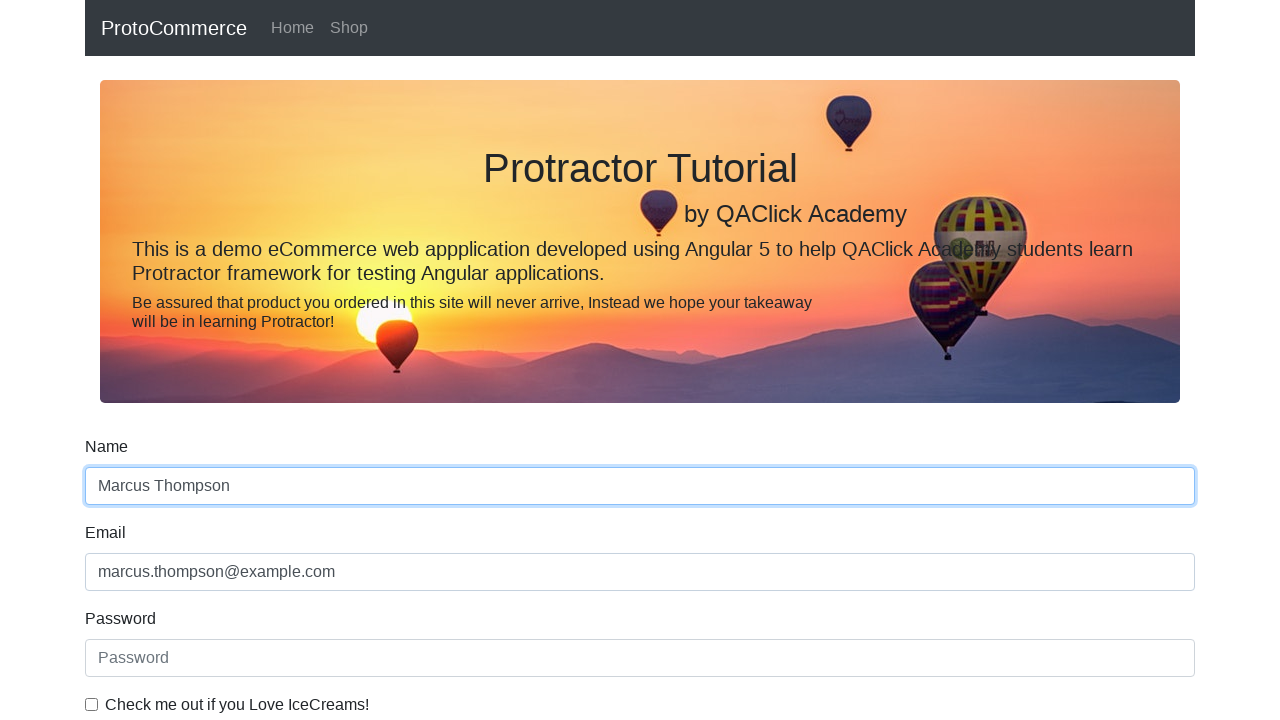

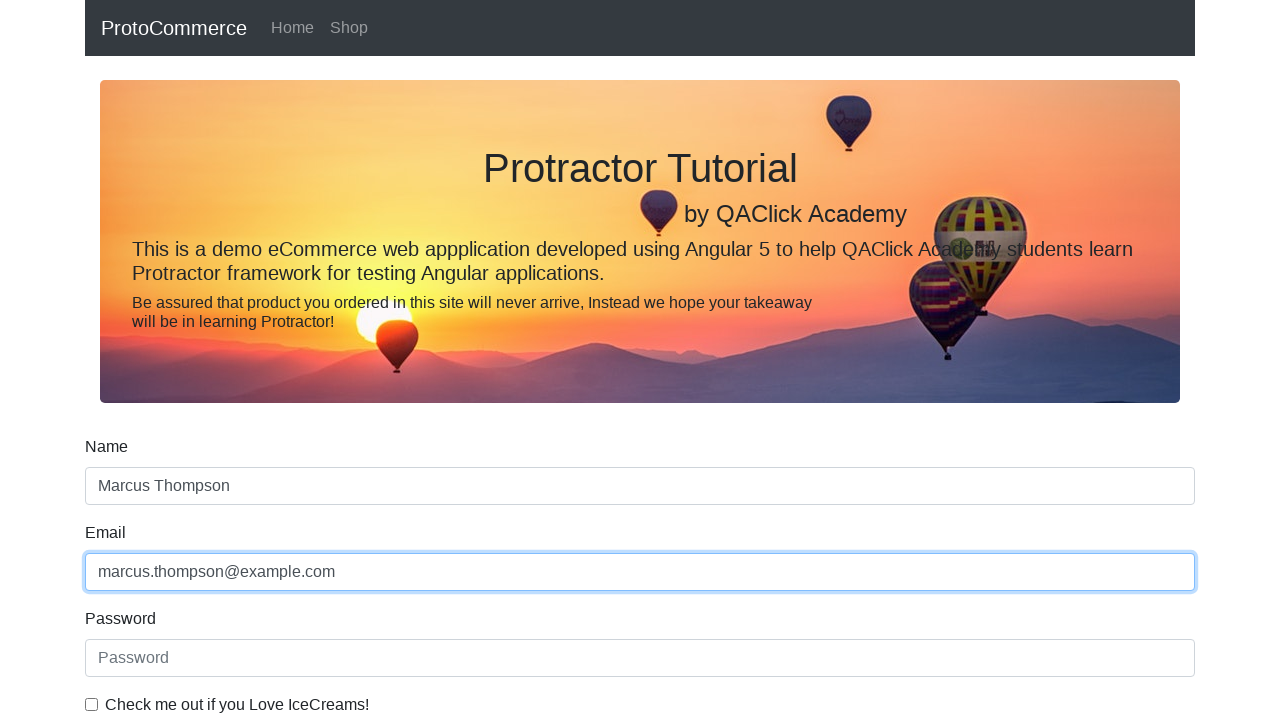